Tests a typing practice website by sending keystrokes to the active typing element. The script types sample text into the typing practice interface.

Starting URL: https://dazi.kukuw.com/?tdsourcetag=s_pctim_aiomsg

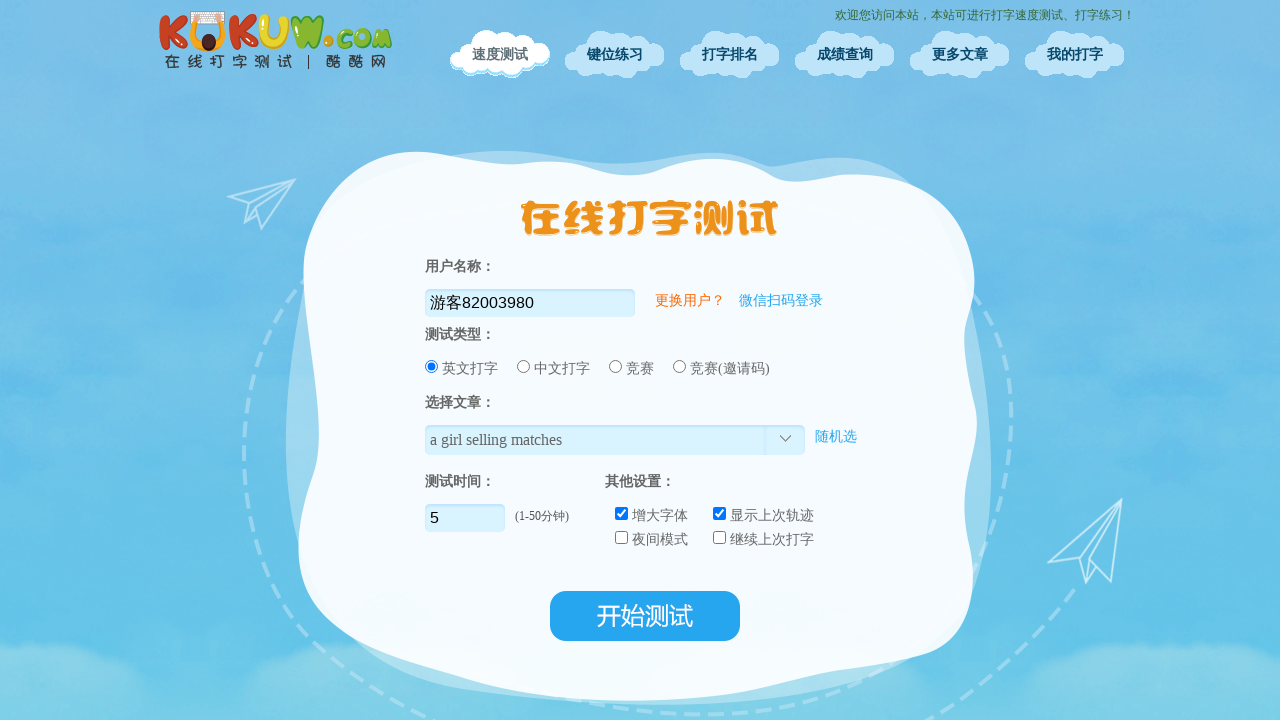

Waited for page to load with networkidle state
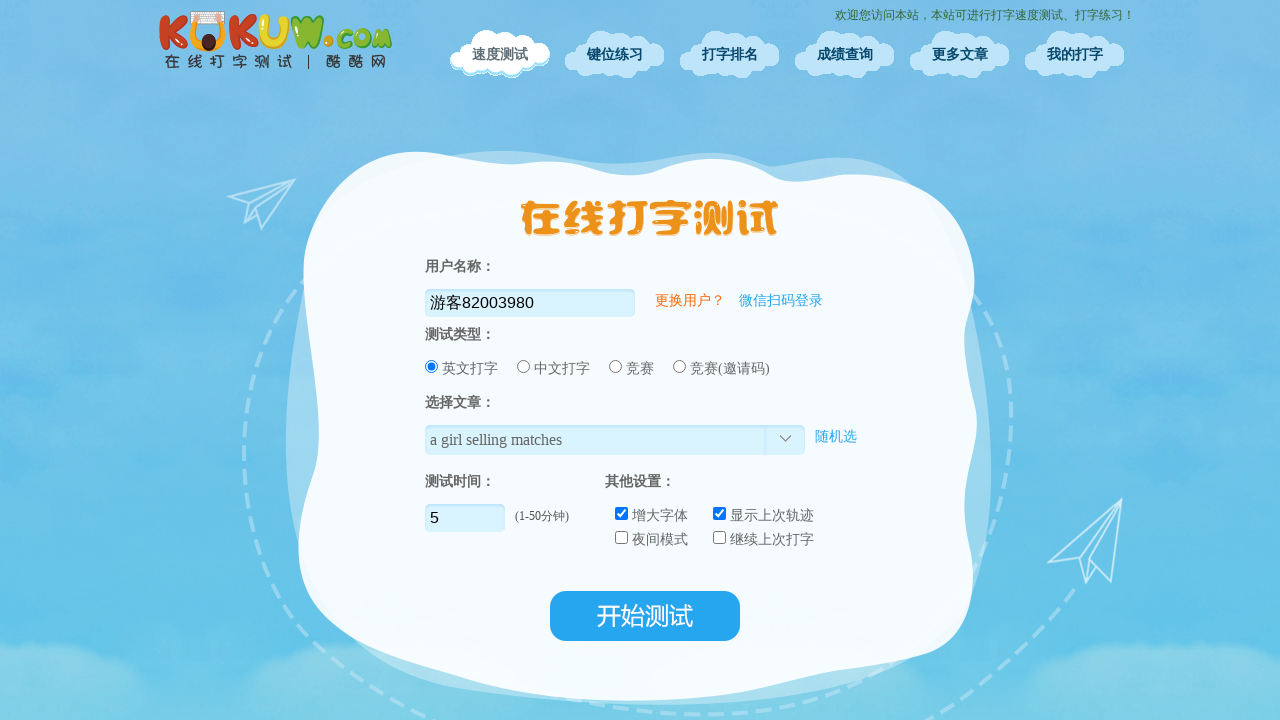

Typed text: 'The quick brown fox jumps over the lazy dog.'
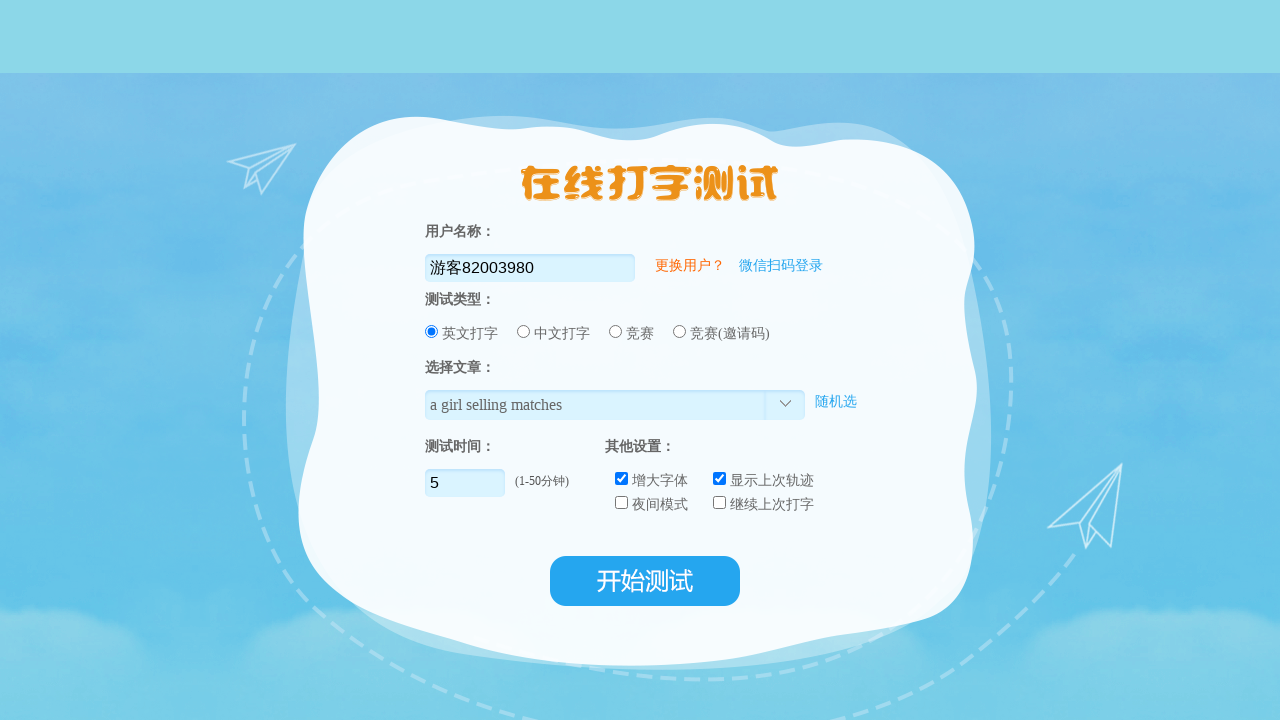

Paused 500ms between typing lines
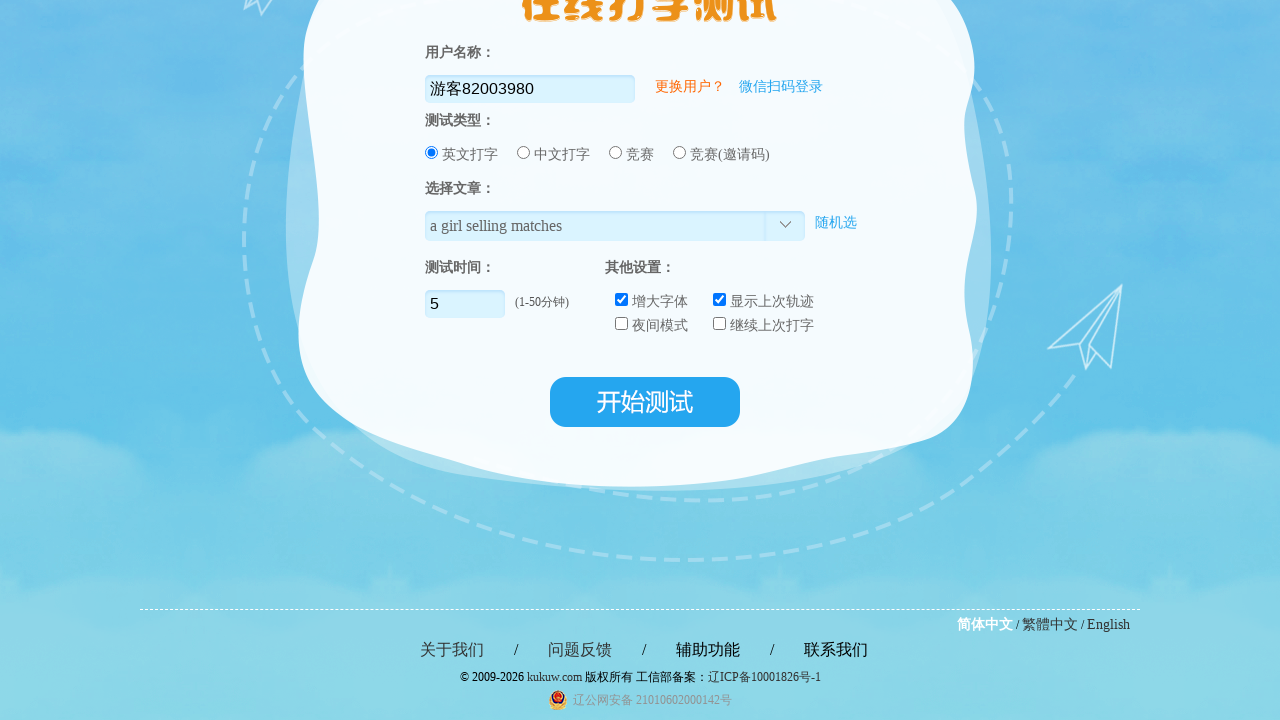

Typed text: 'Practice makes perfect when learning to type.'
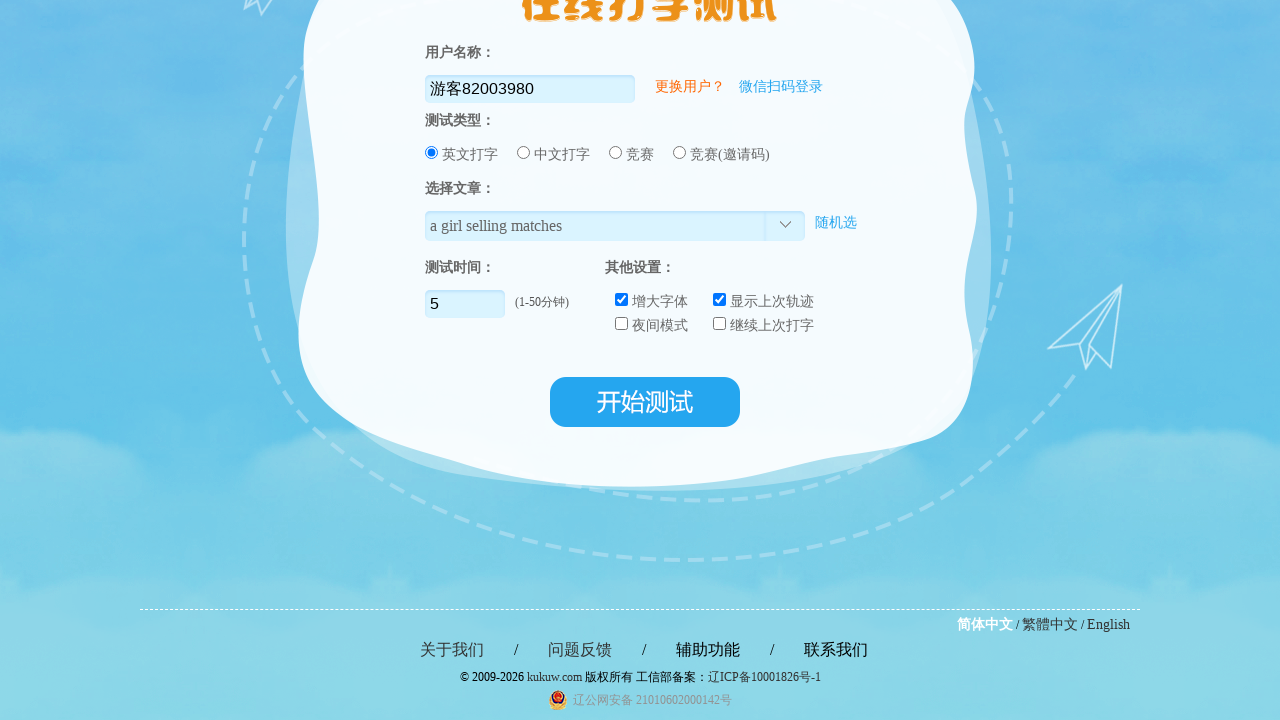

Paused 500ms between typing lines
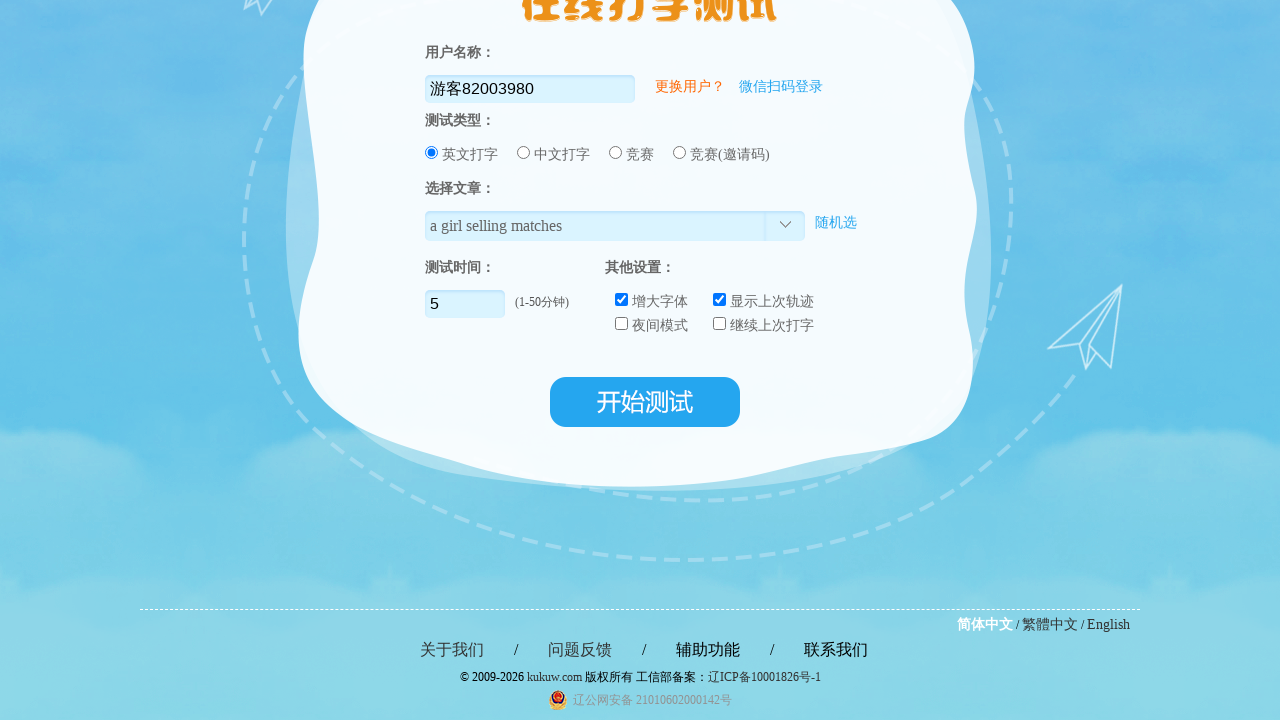

Typed text: 'Typing speed improves with consistent practice.'
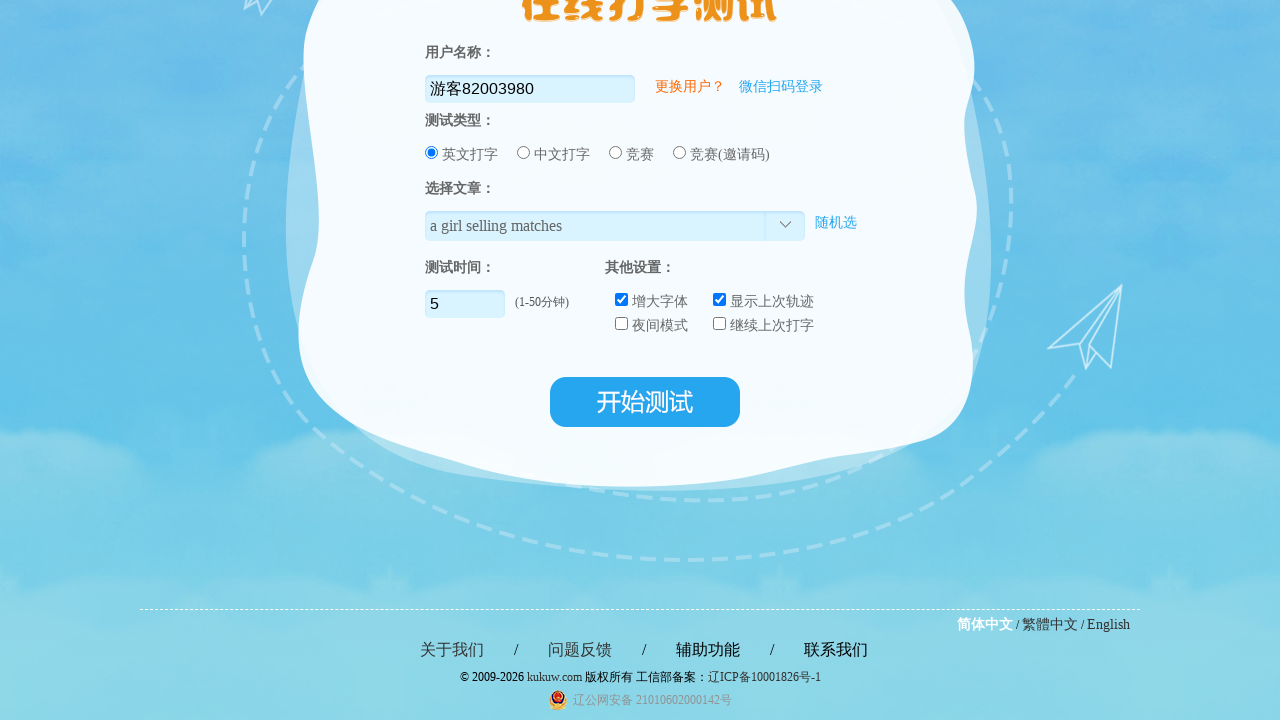

Paused 500ms between typing lines
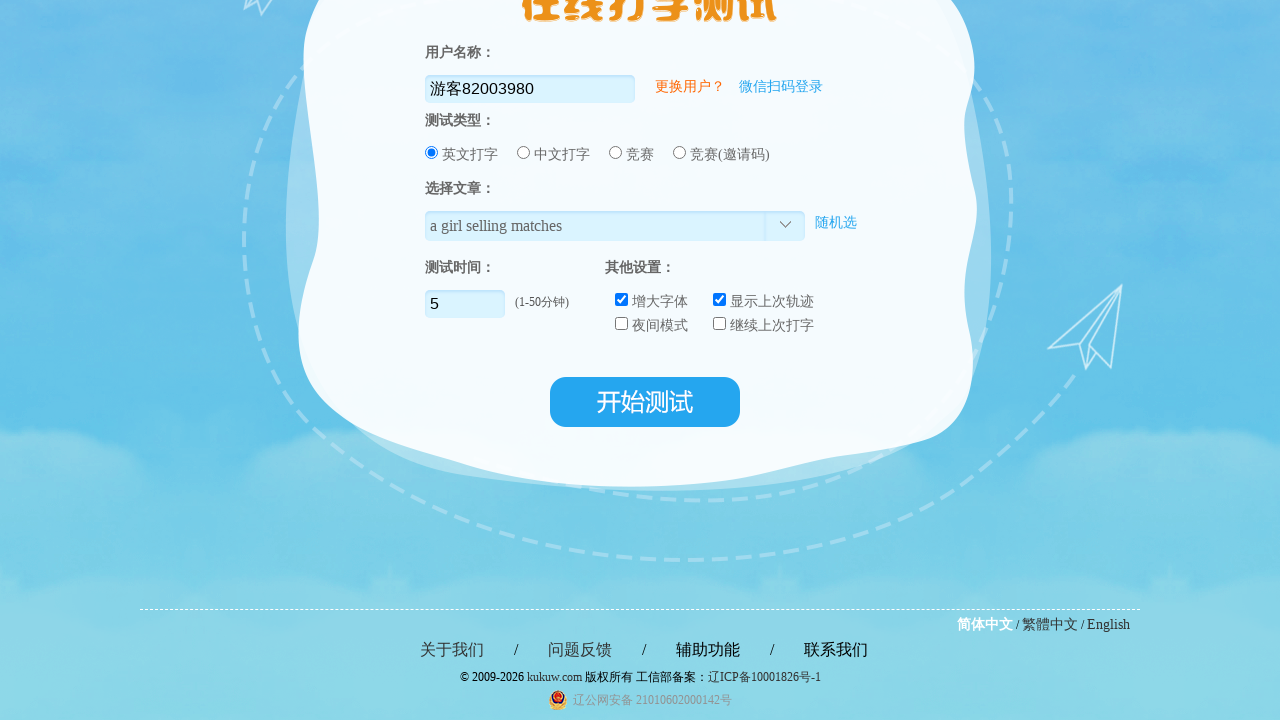

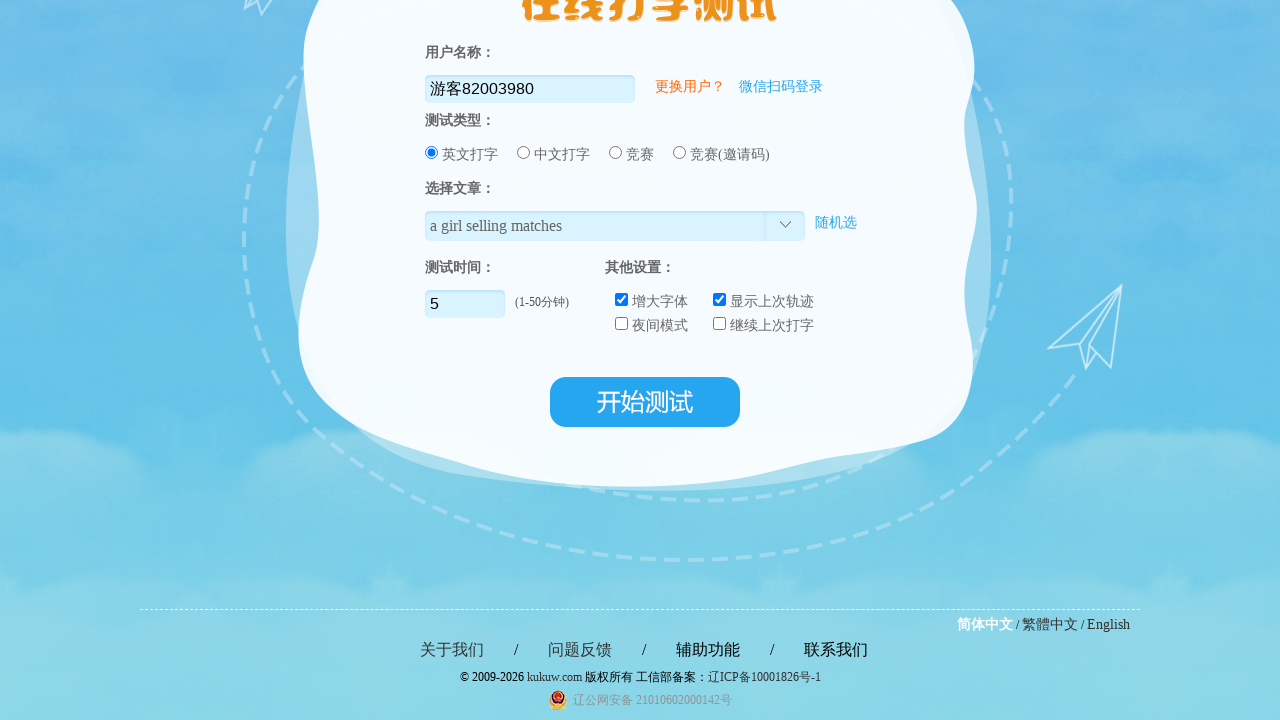